Tests resizable UI element functionality by dragging the resize handle to expand the resizable box

Starting URL: https://jqueryui.com/resources/demos/resizable/default.html

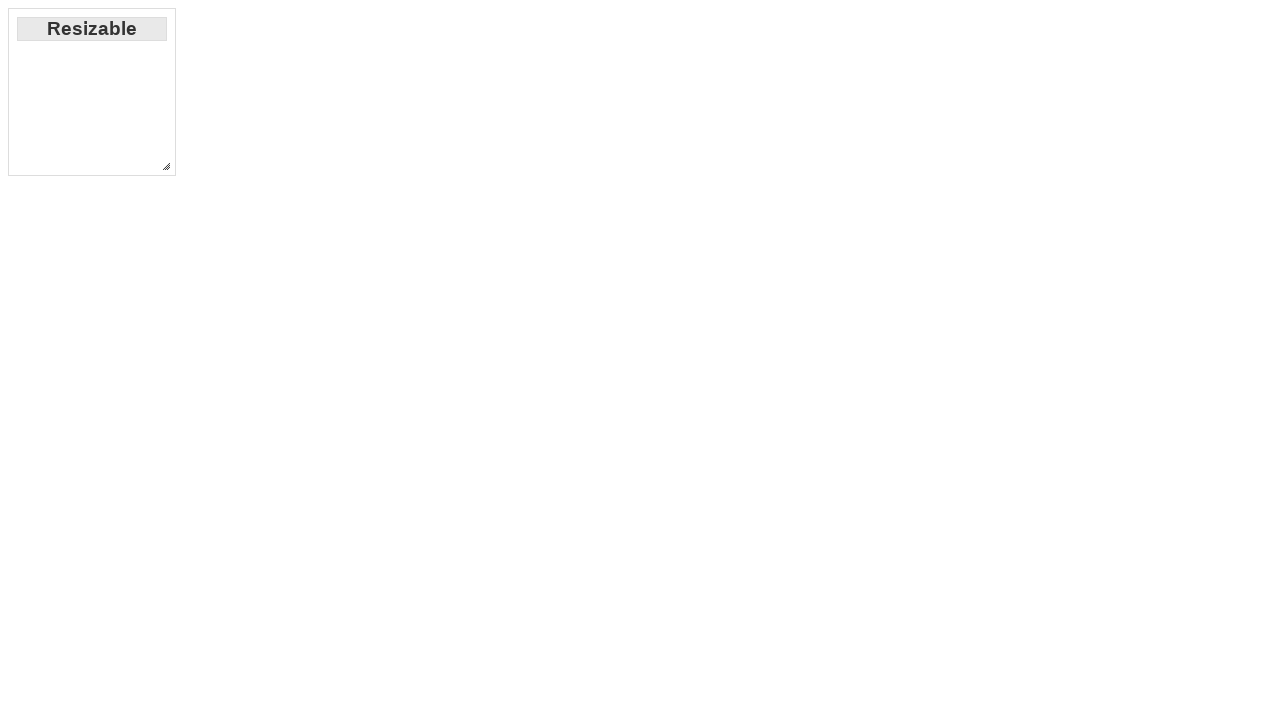

Located the resize handle element
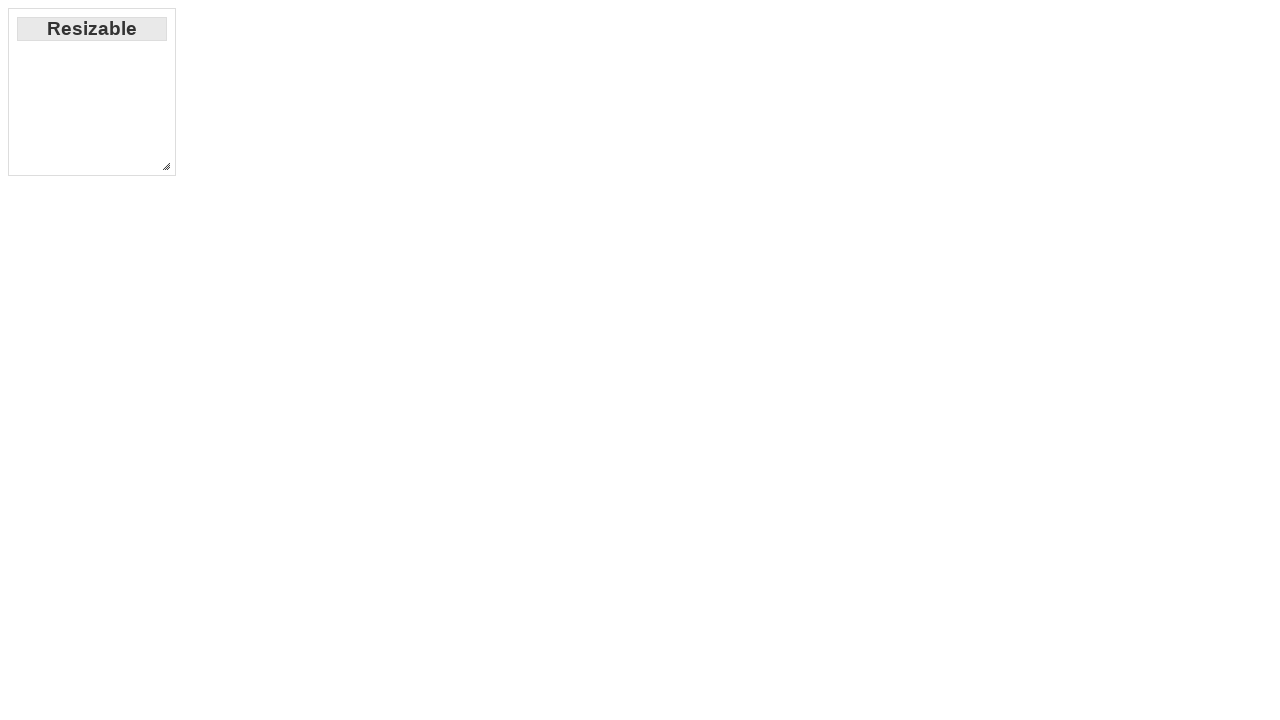

Resize handle became visible
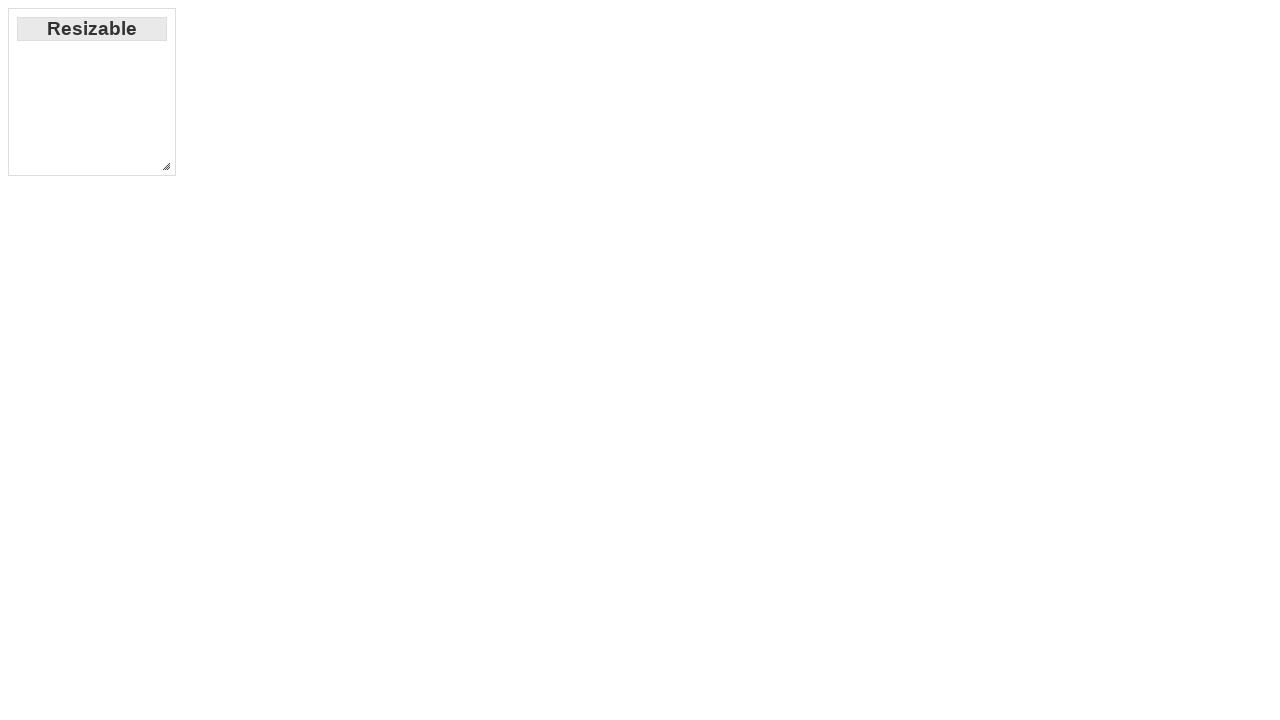

Retrieved bounding box of resize handle
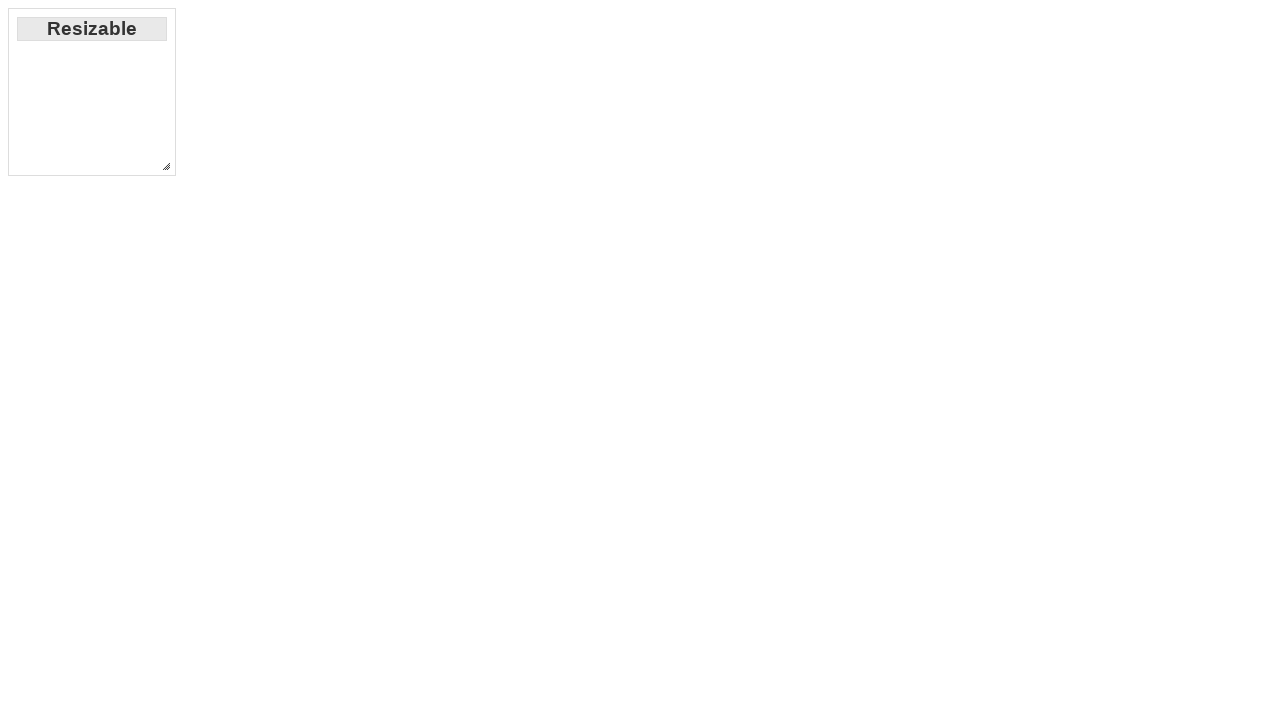

Moved mouse to center of resize handle at (166, 166)
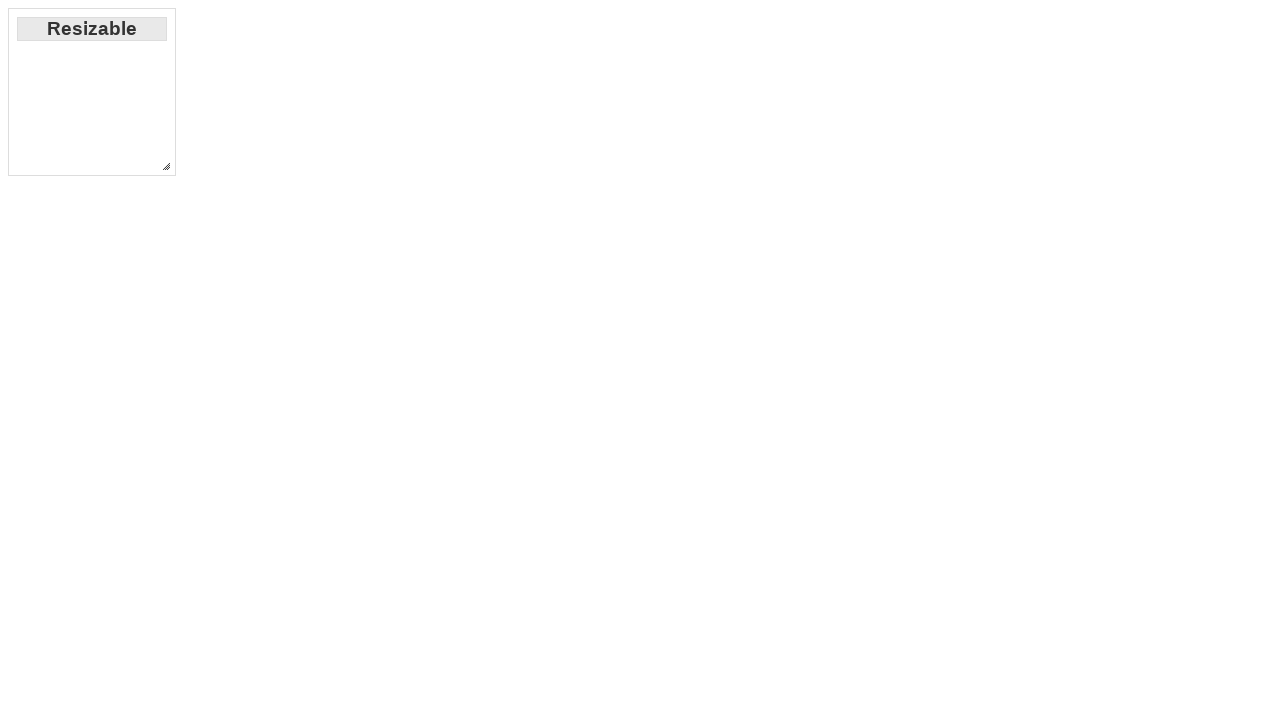

Pressed mouse button down to initiate drag at (166, 166)
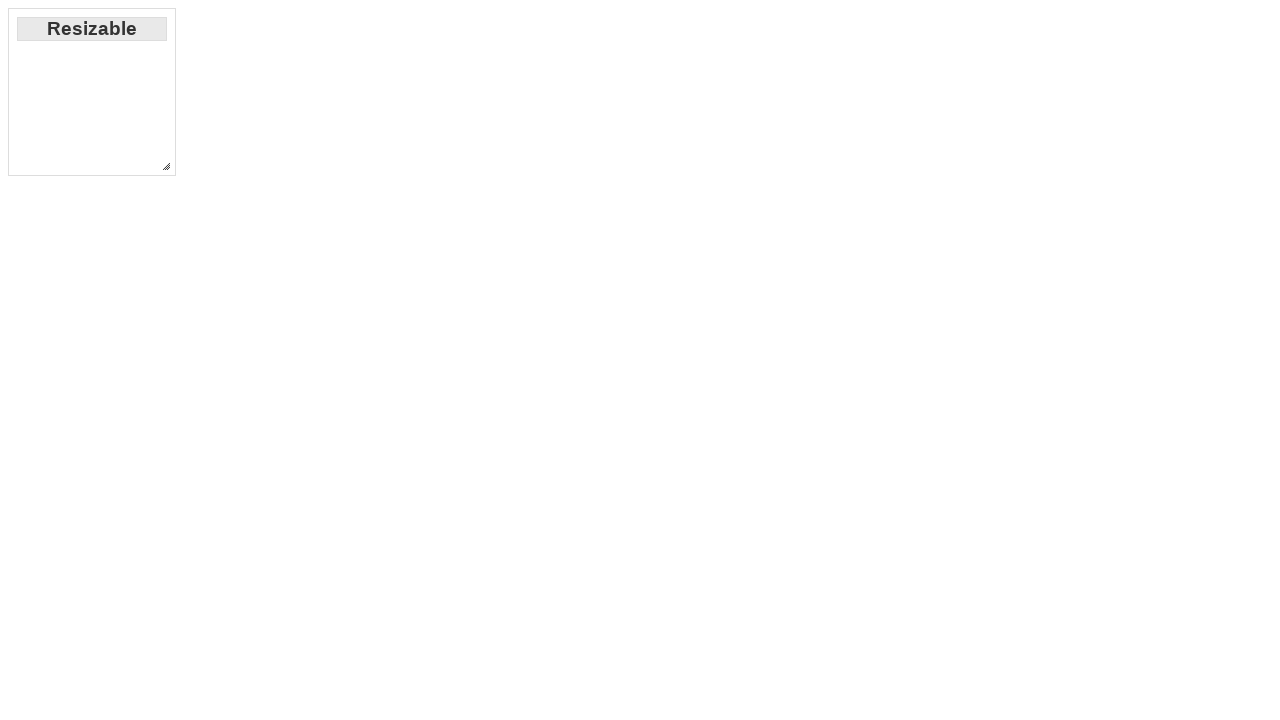

Dragged resize handle 400px in both directions at (558, 558)
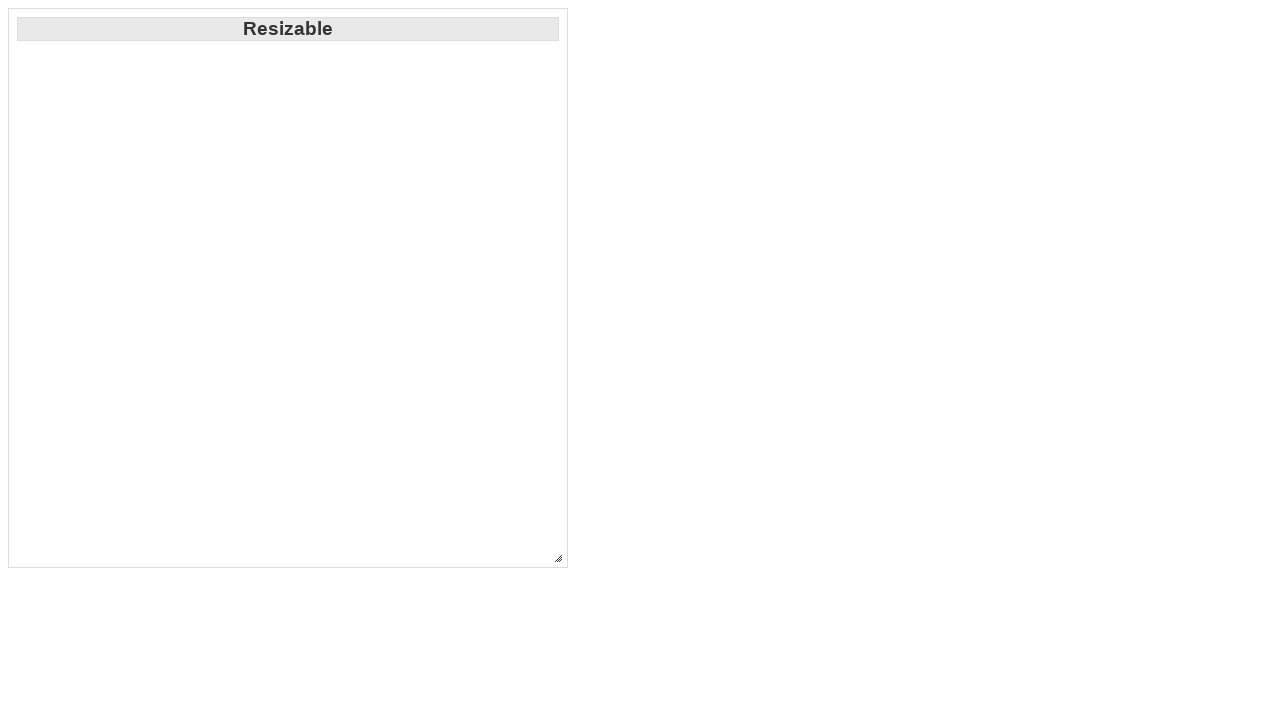

Released mouse button to complete resize operation at (558, 558)
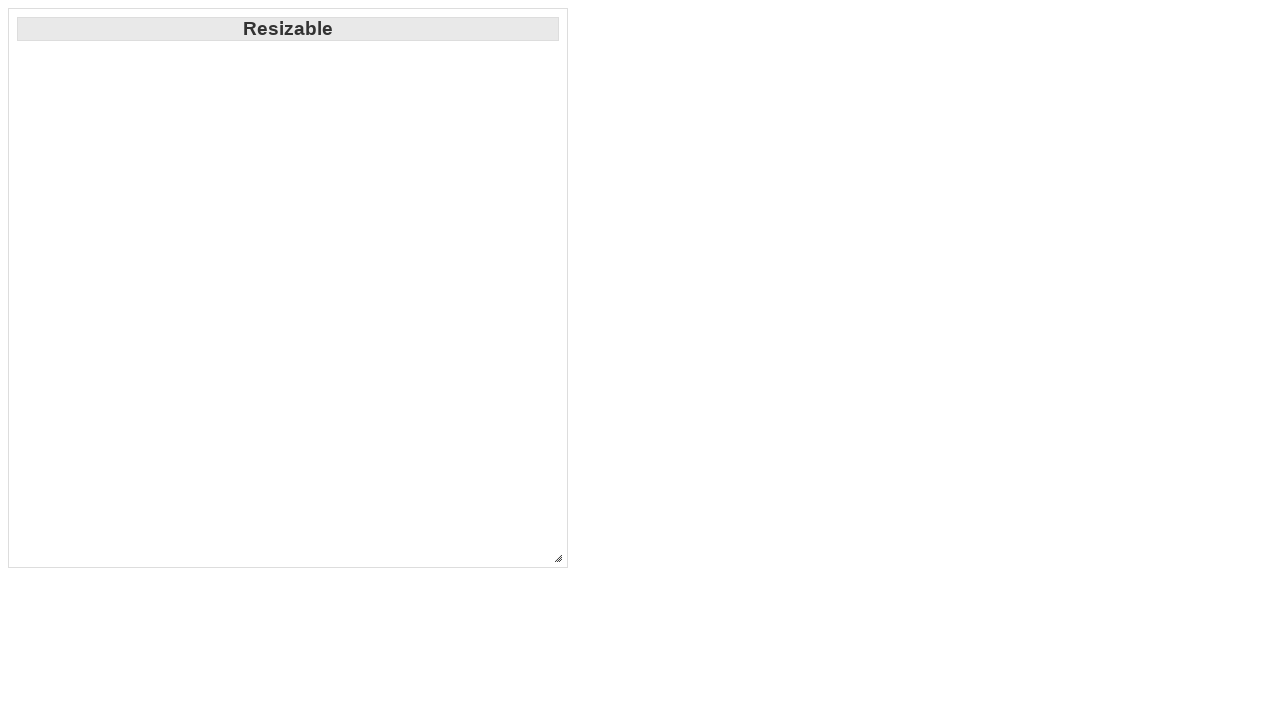

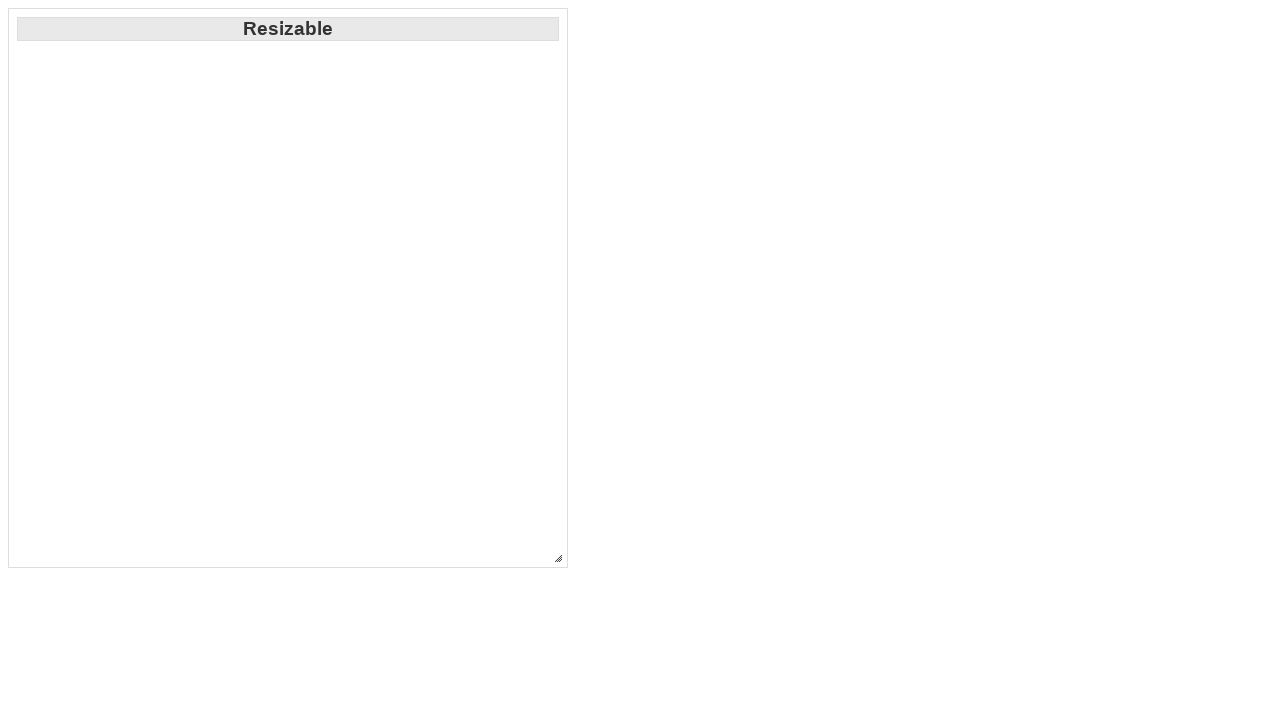